Tests multiple window handling functionality by repeatedly clicking a link that opens new browser windows and bringing the original page back to focus.

Starting URL: https://the-internet.herokuapp.com/windows

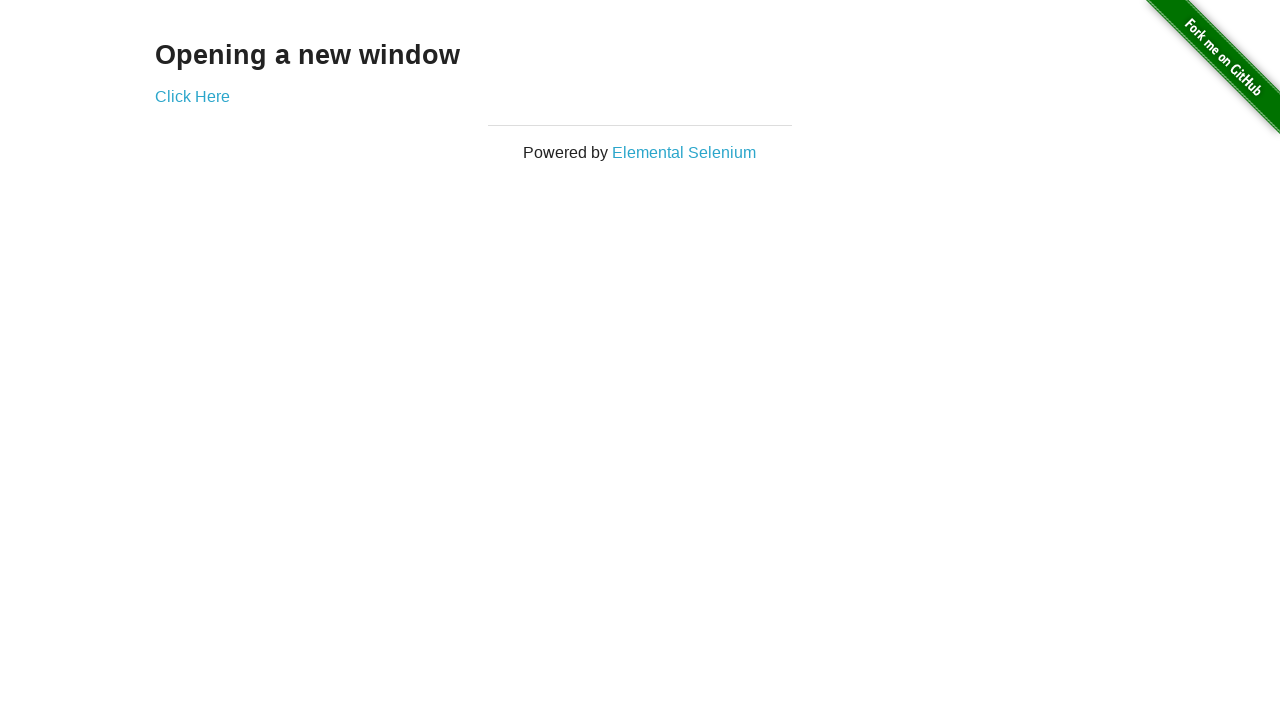

Waited for 'Click Here' link to be visible
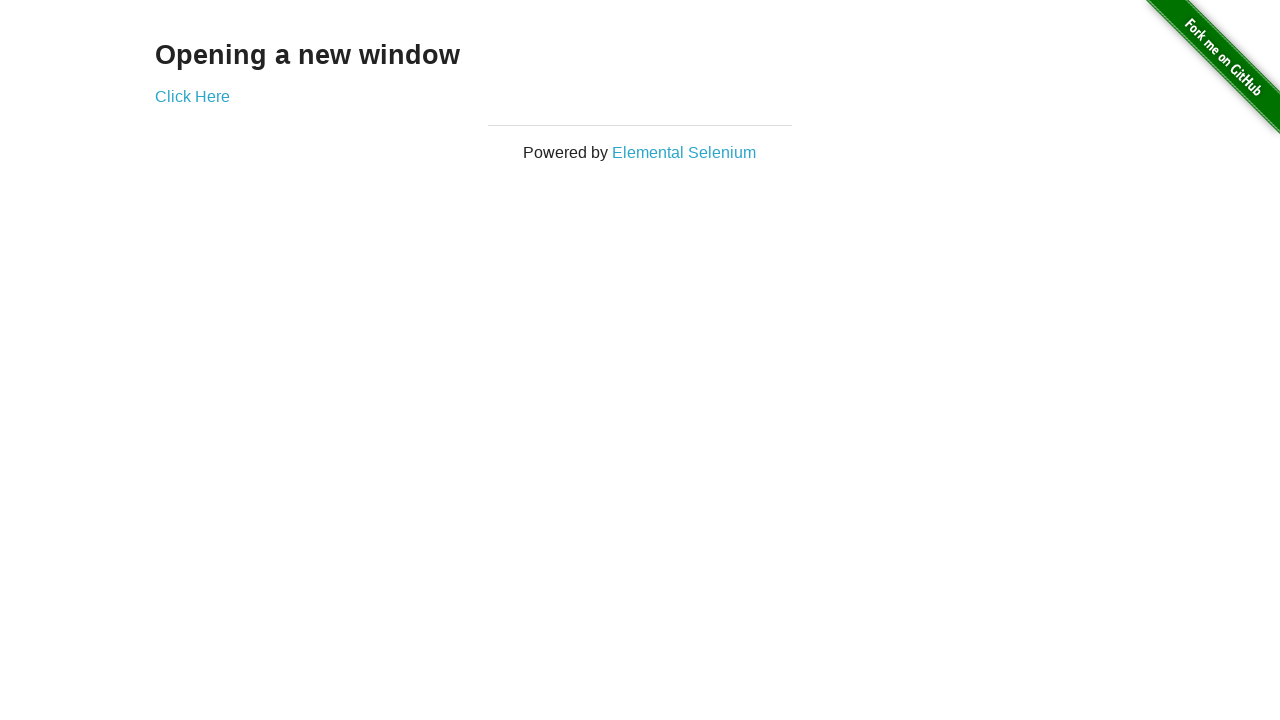

Clicked 'Click Here' link - opened first new window at (192, 96) on text=Click Here
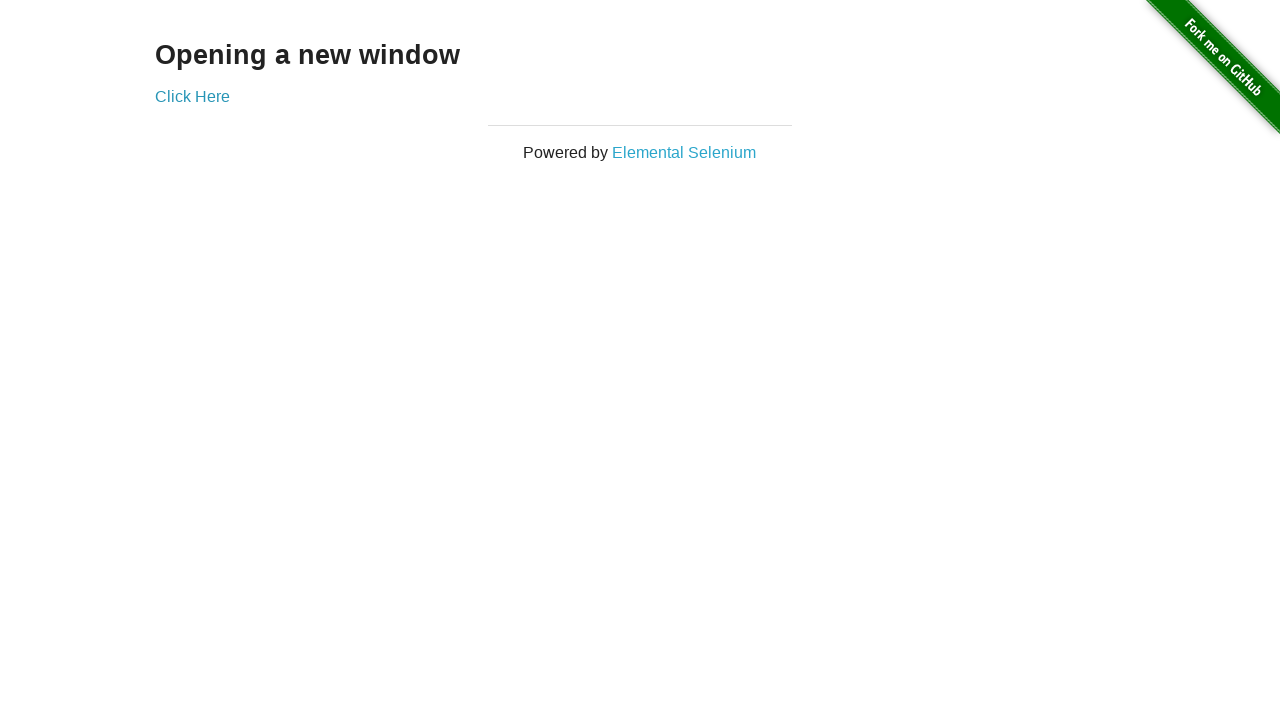

Brought original page back to front
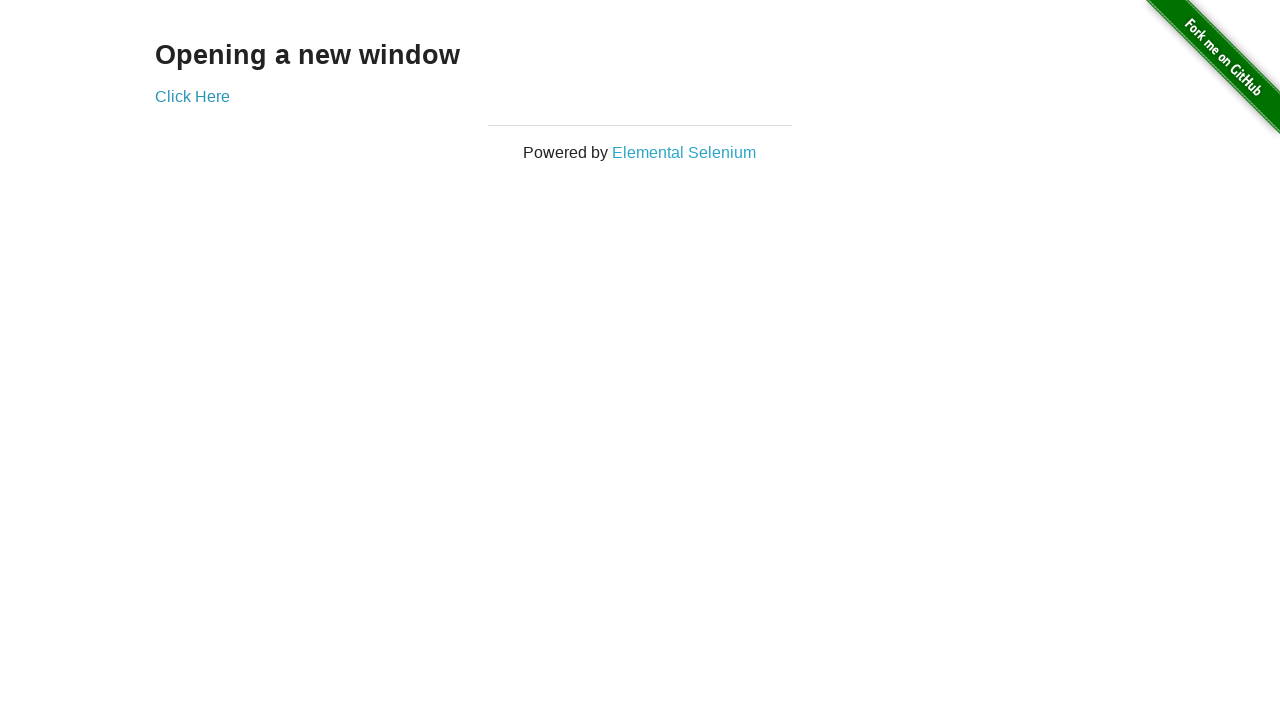

Waited for 'Click Here' link to be visible
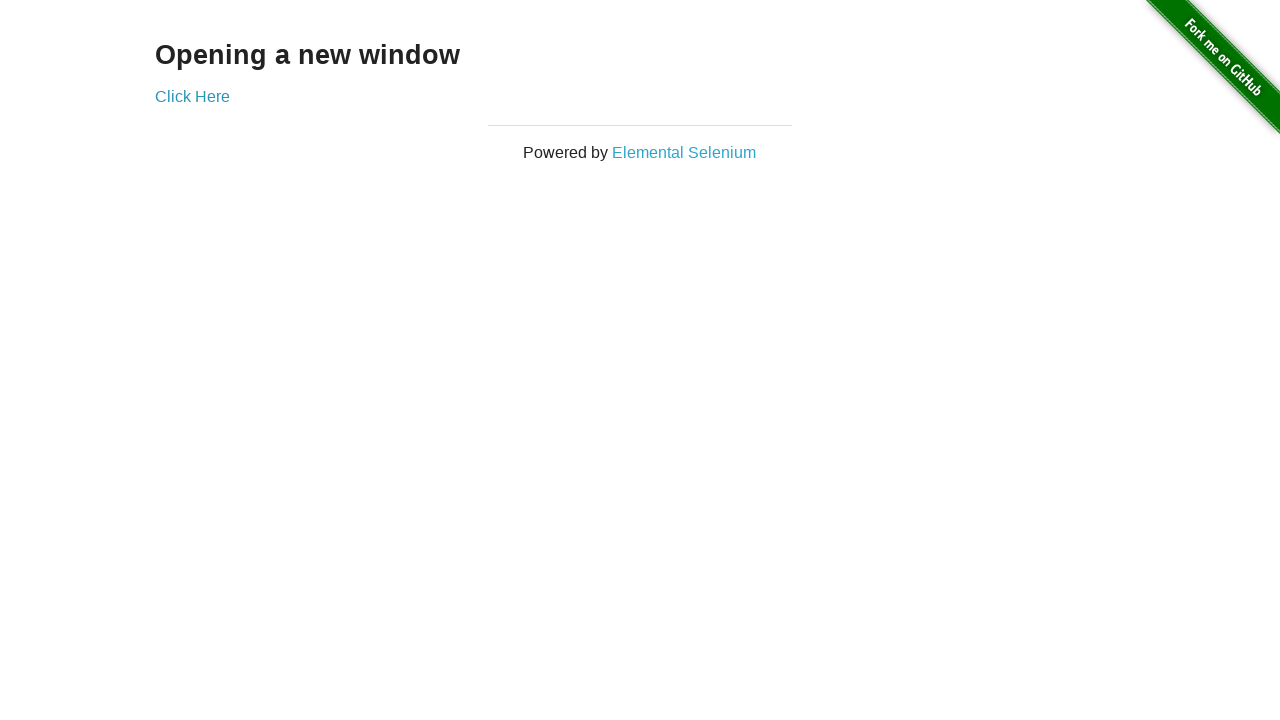

Clicked 'Click Here' link - opened second new window at (192, 96) on text=Click Here
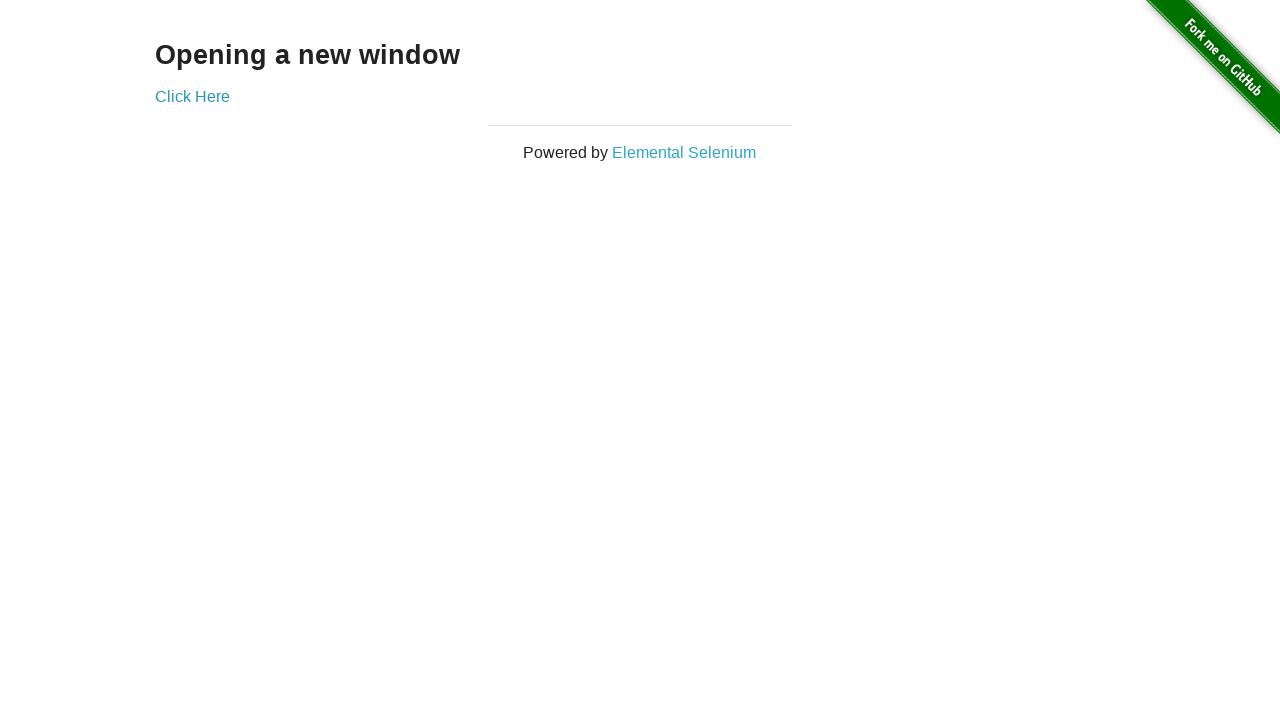

Brought original page back to front
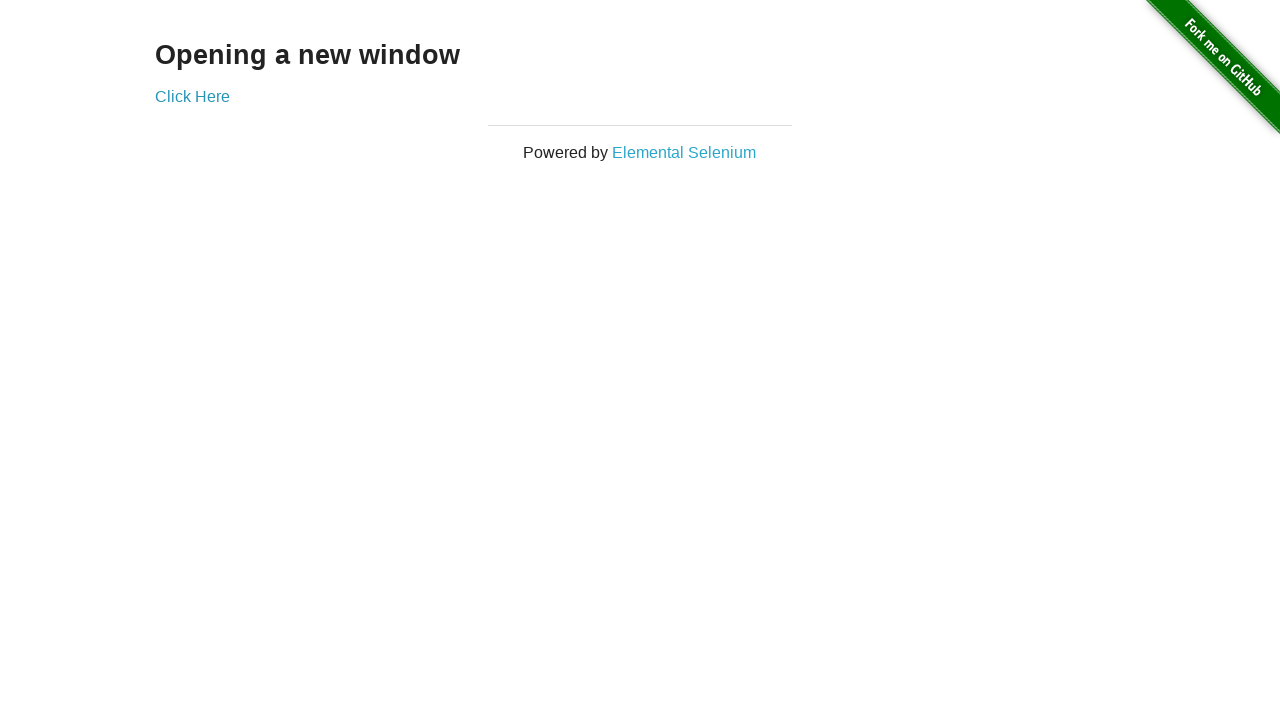

Waited for 'Click Here' link to be visible
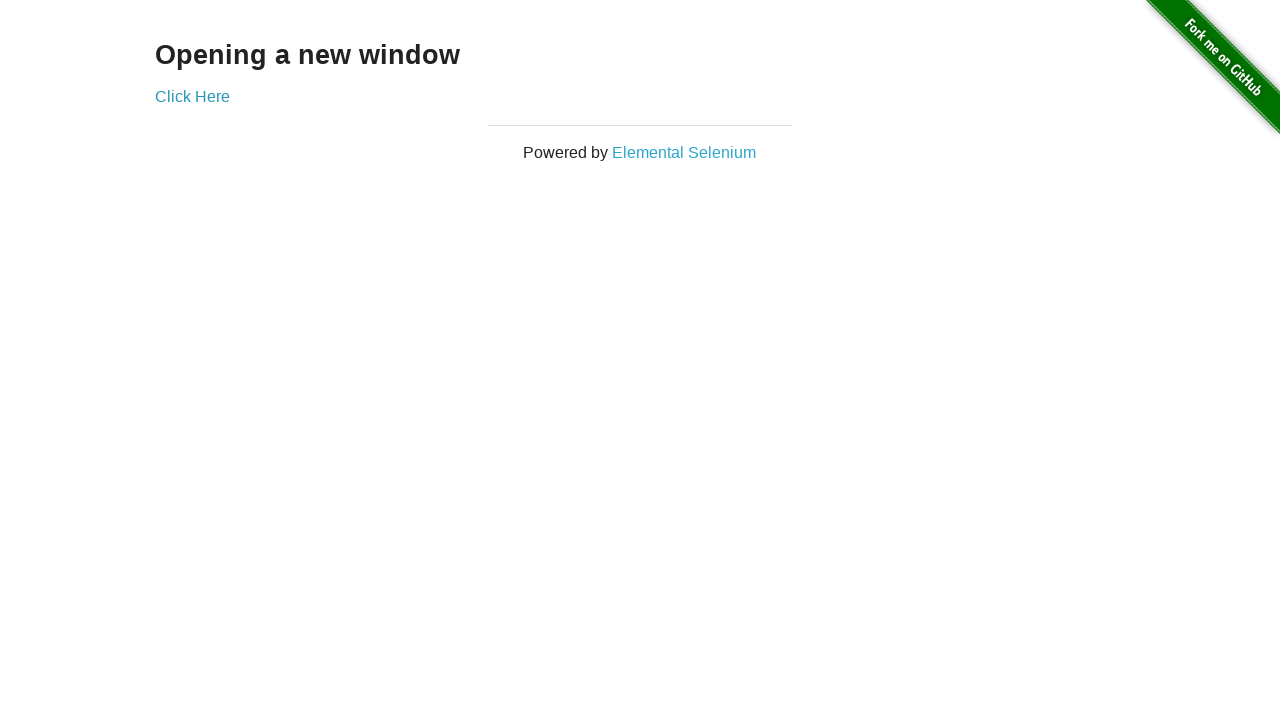

Clicked 'Click Here' link - opened third new window at (192, 96) on text=Click Here
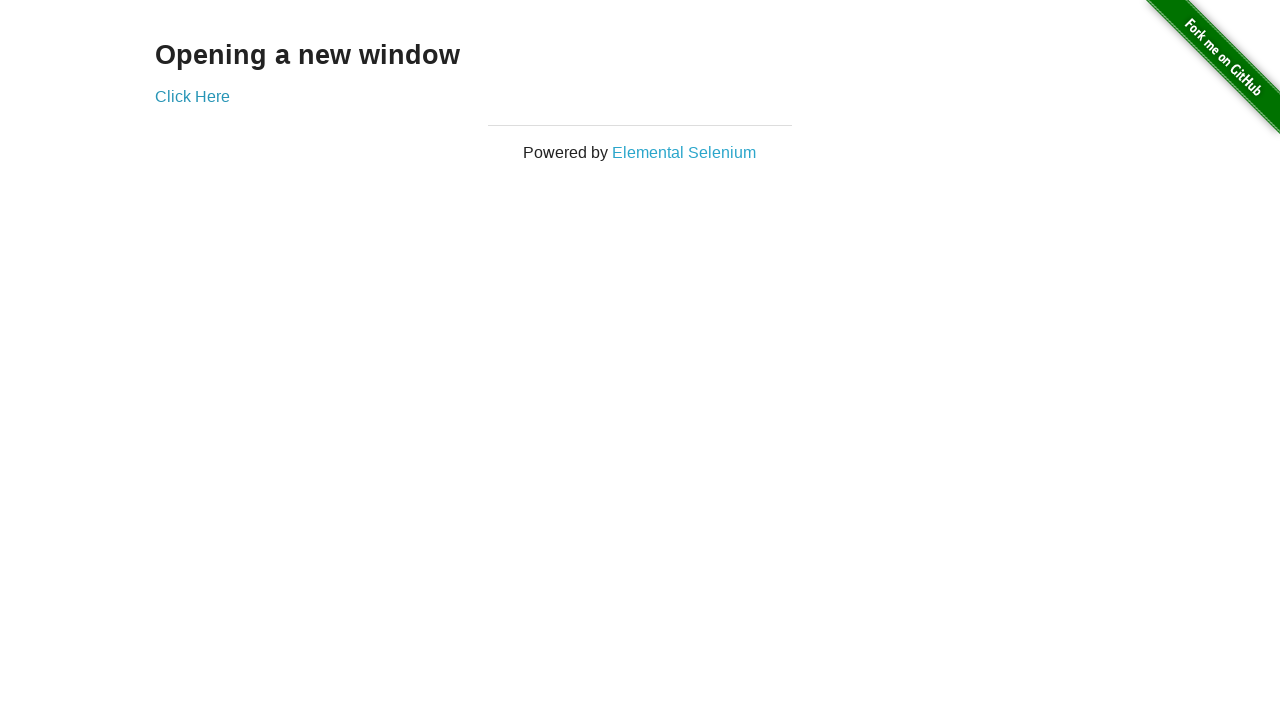

Brought original page back to front
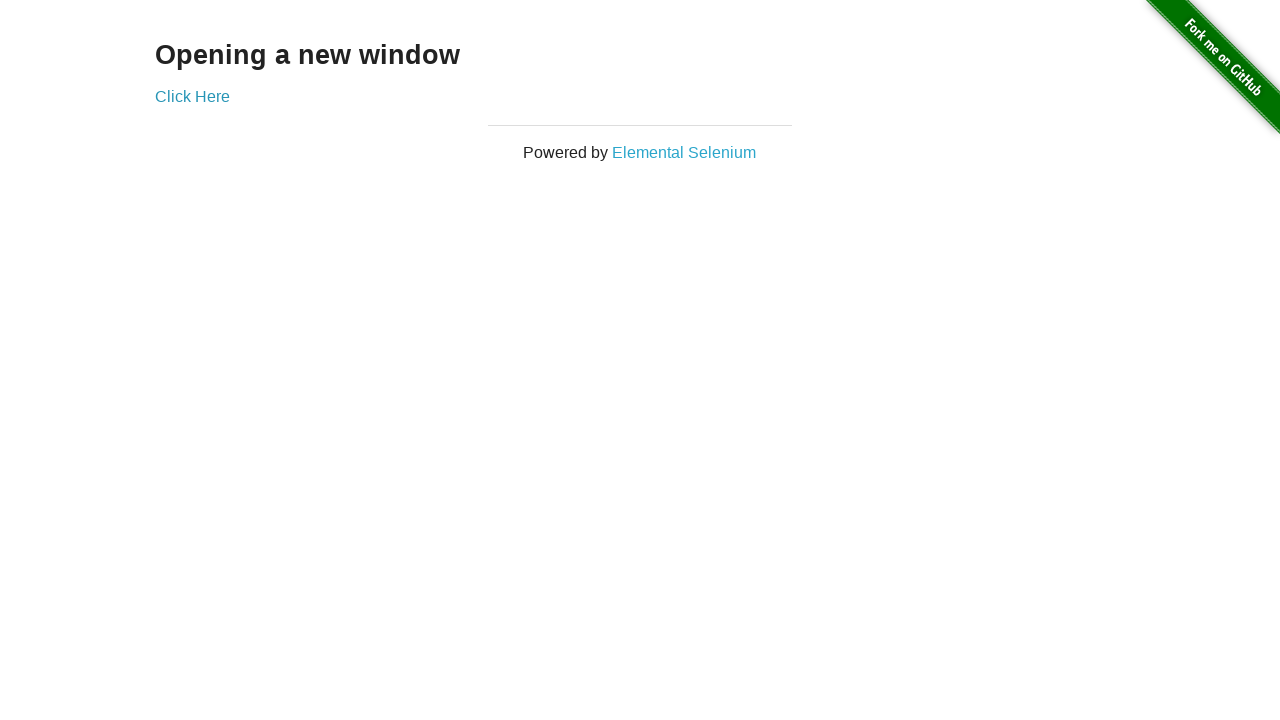

Waited for 'Click Here' link to be visible
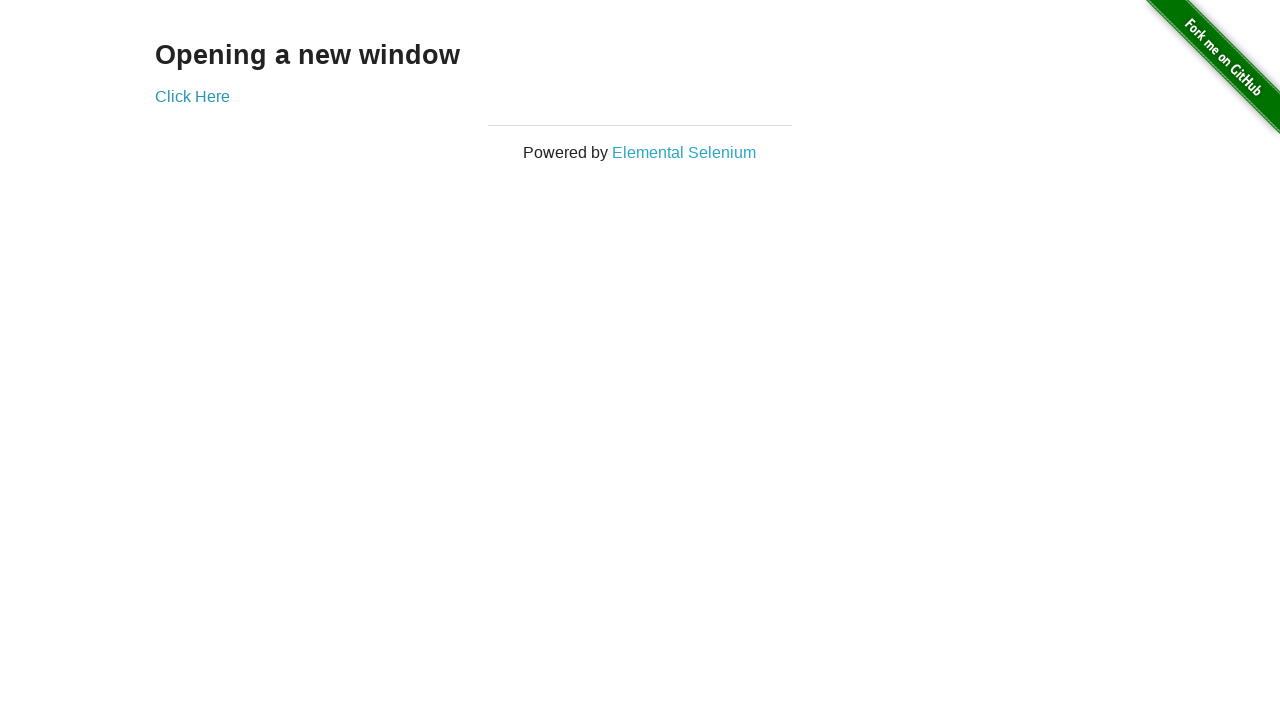

Clicked 'Click Here' link - opened fourth new window at (192, 96) on text=Click Here
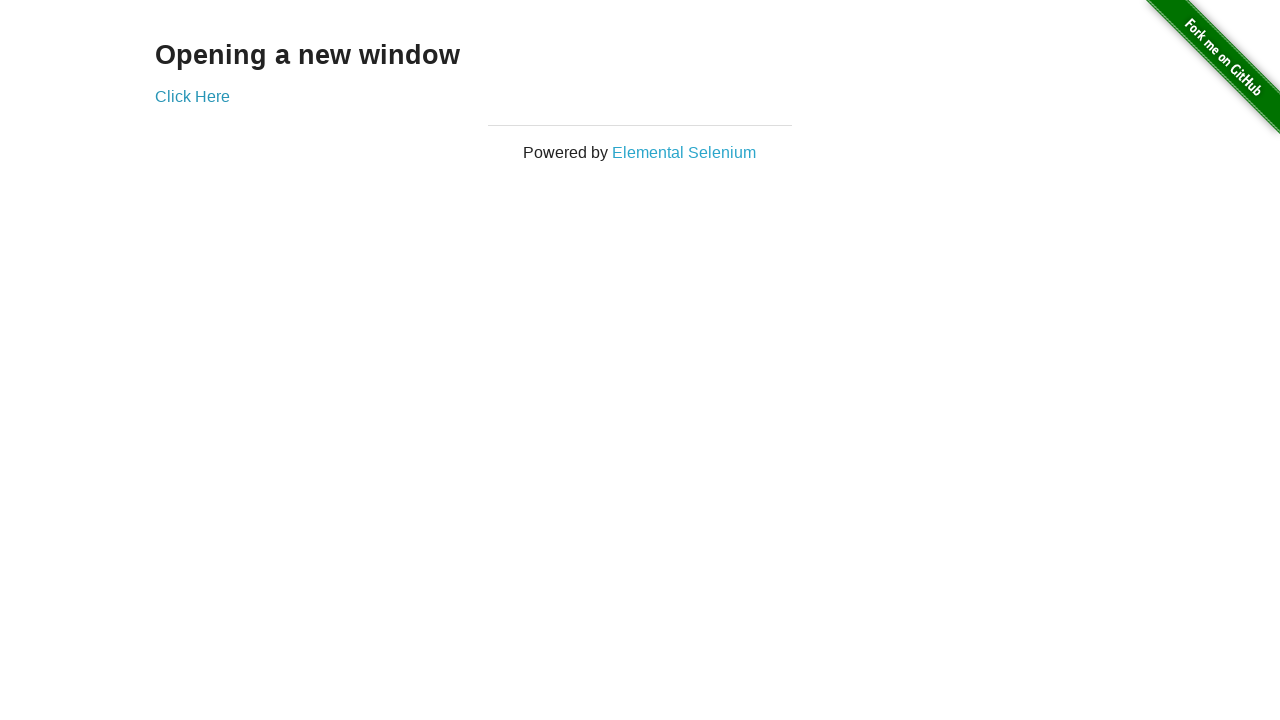

Brought original page back to front
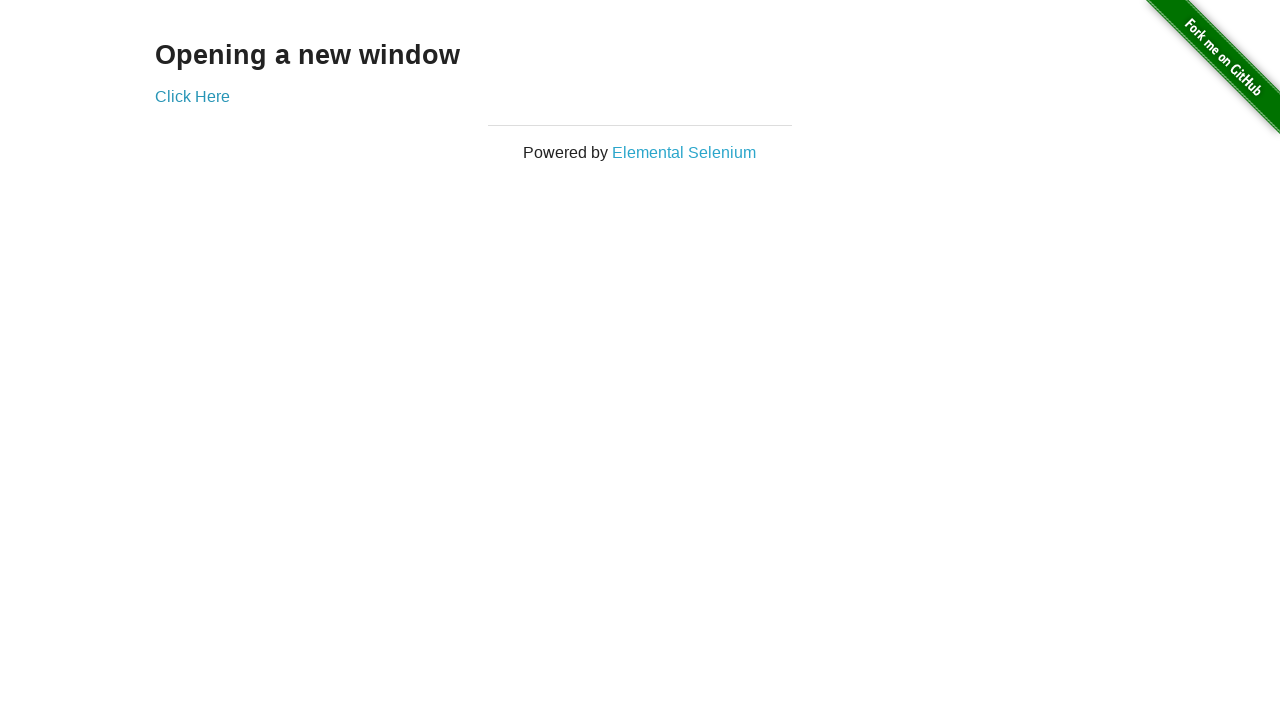

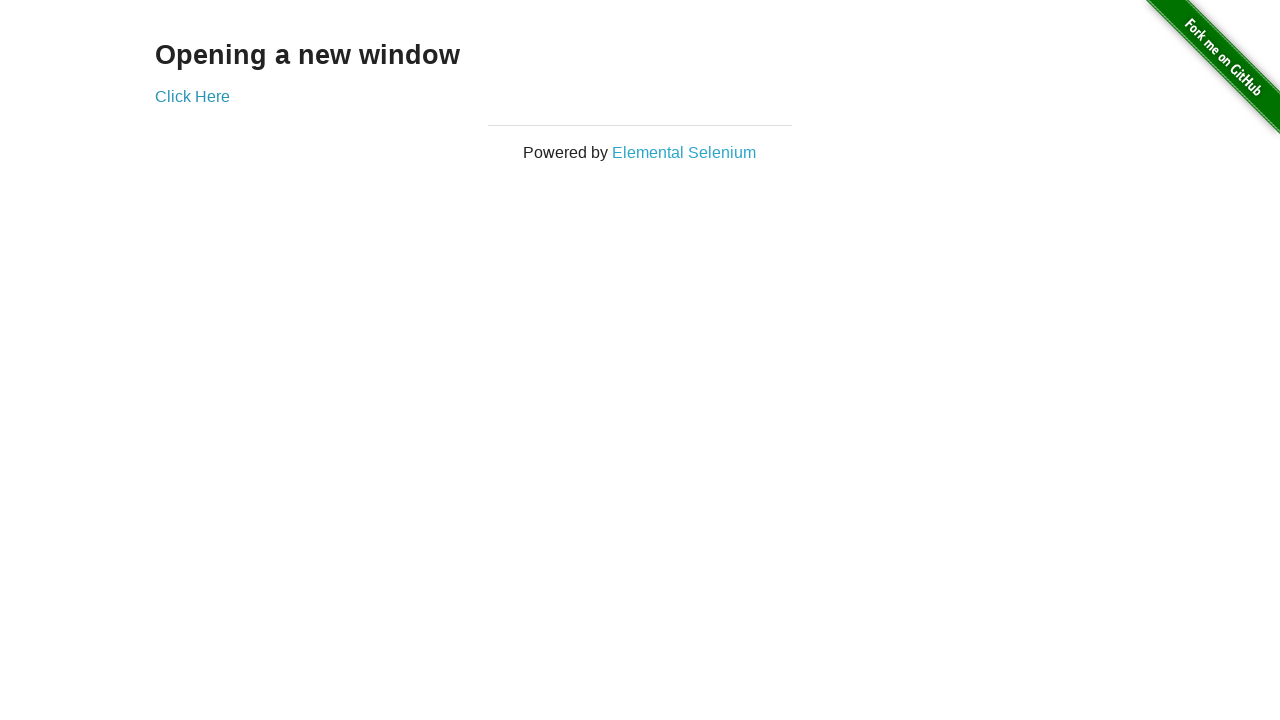